Navigates to an automation bookstore demo site and locates an element using relative positioning to find the item to the left of a specific product ID

Starting URL: https://automationbookstore.dev/

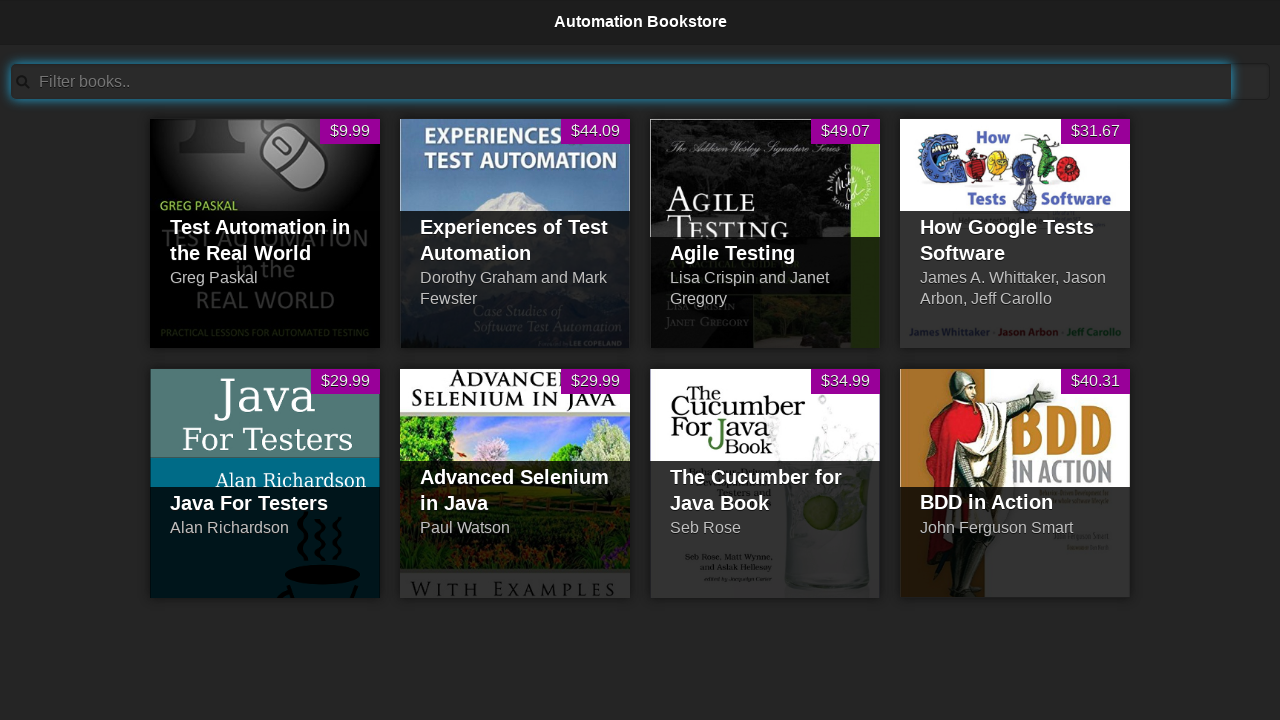

Navigated to automation bookstore demo site
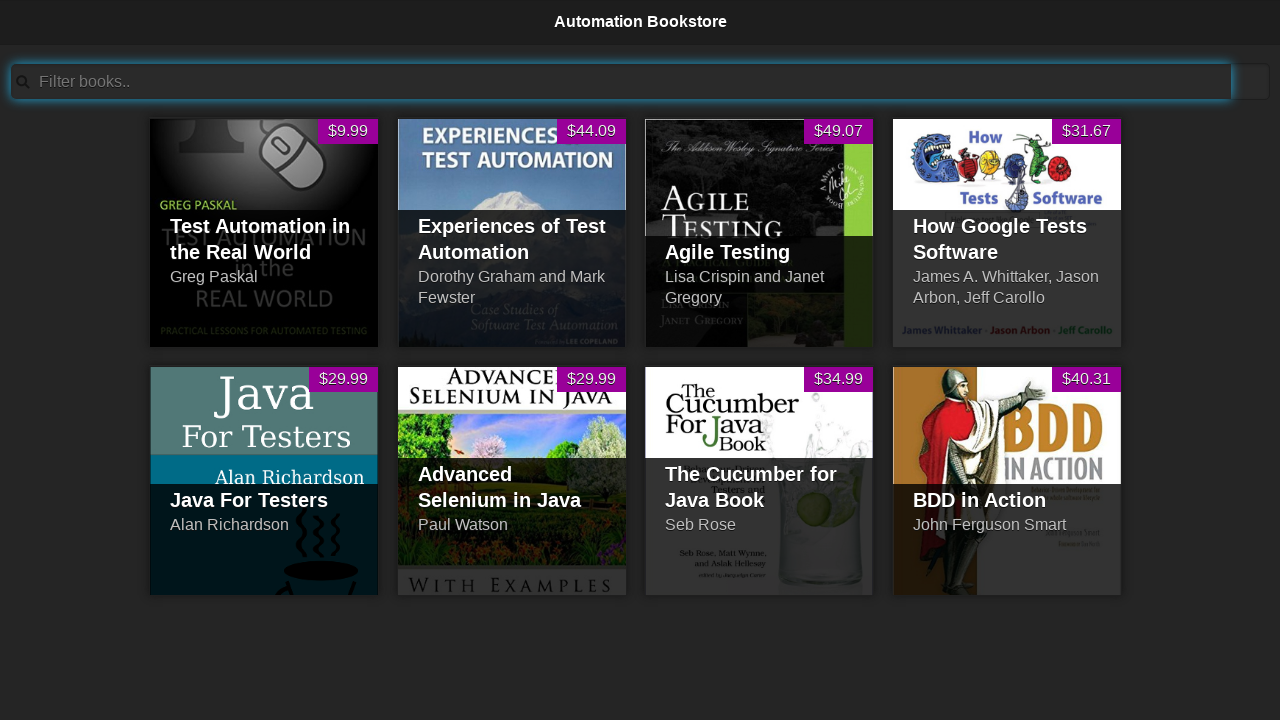

Product with ID pid6 loaded on the page
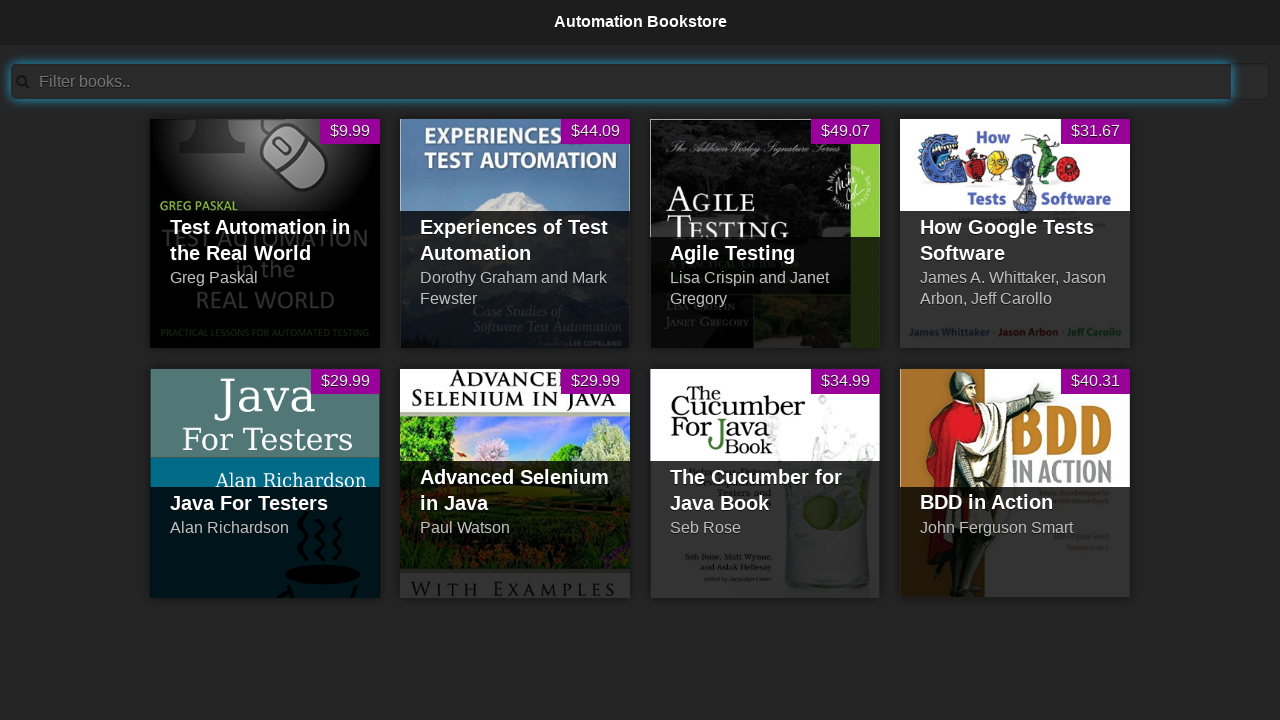

Located element to the left of pid6 (li#pid5)
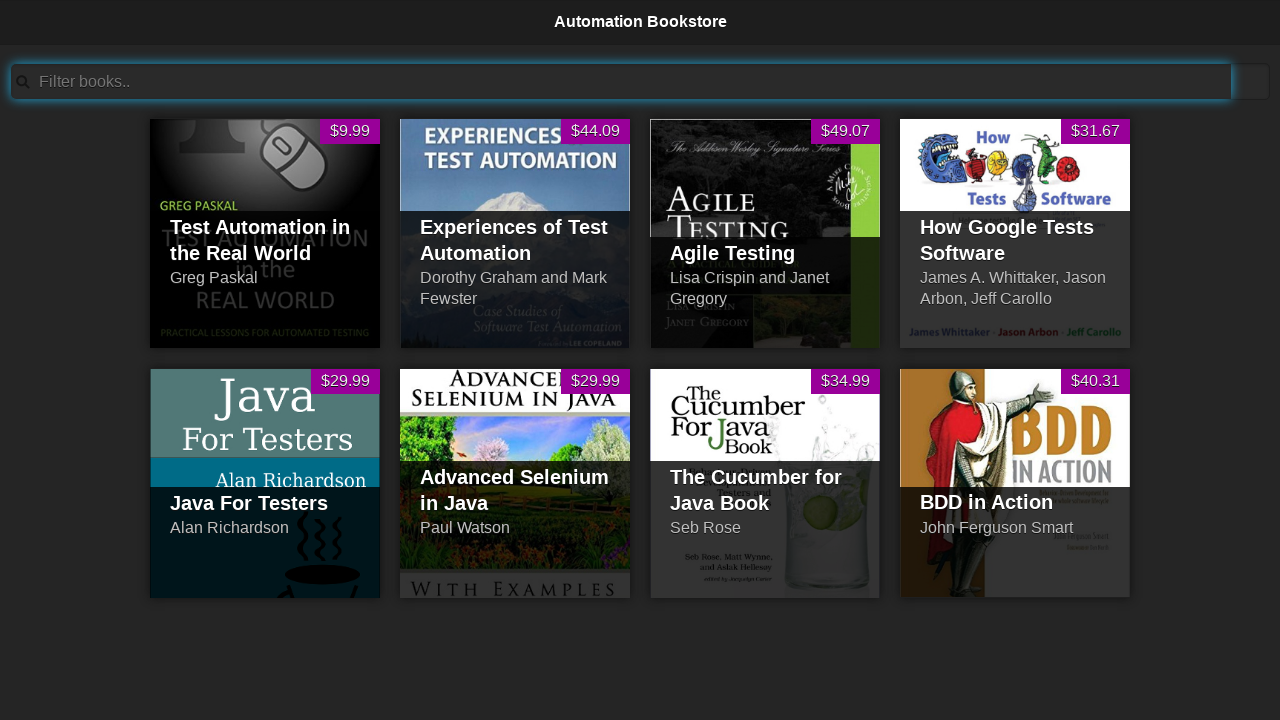

Retrieved text content: Java For TestersAlan Richardson$29.99
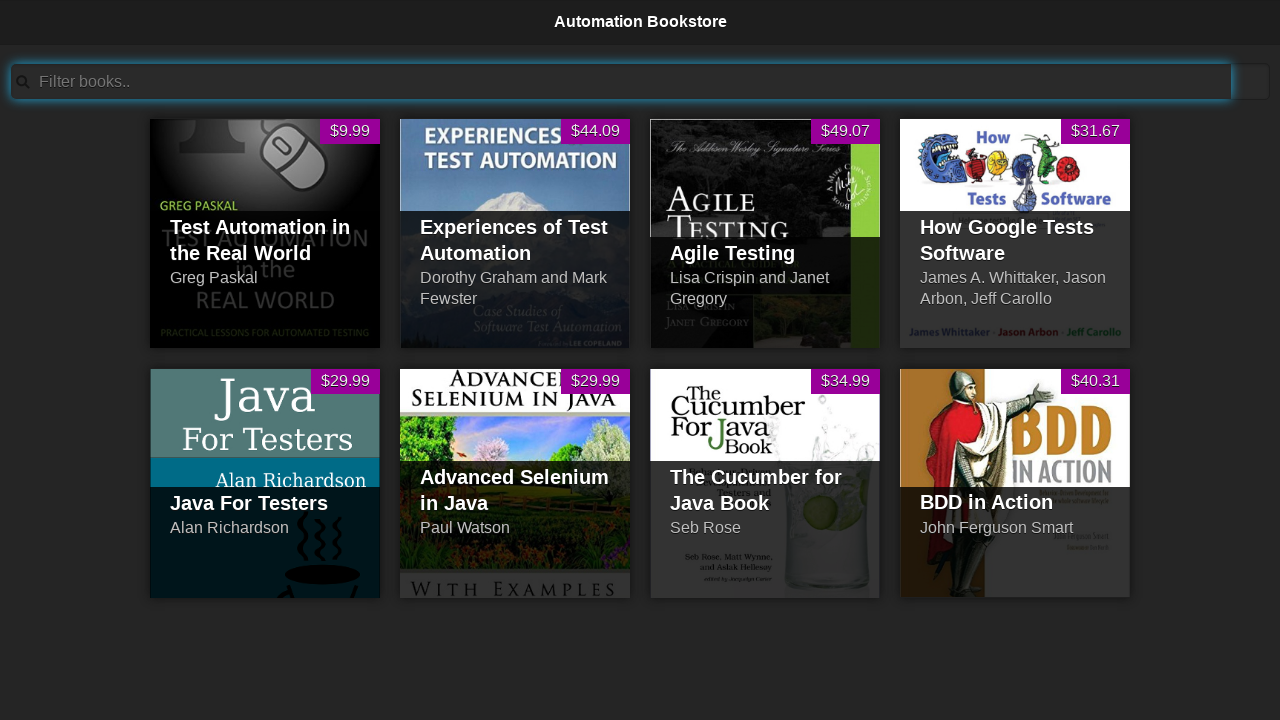

Printed text content to console
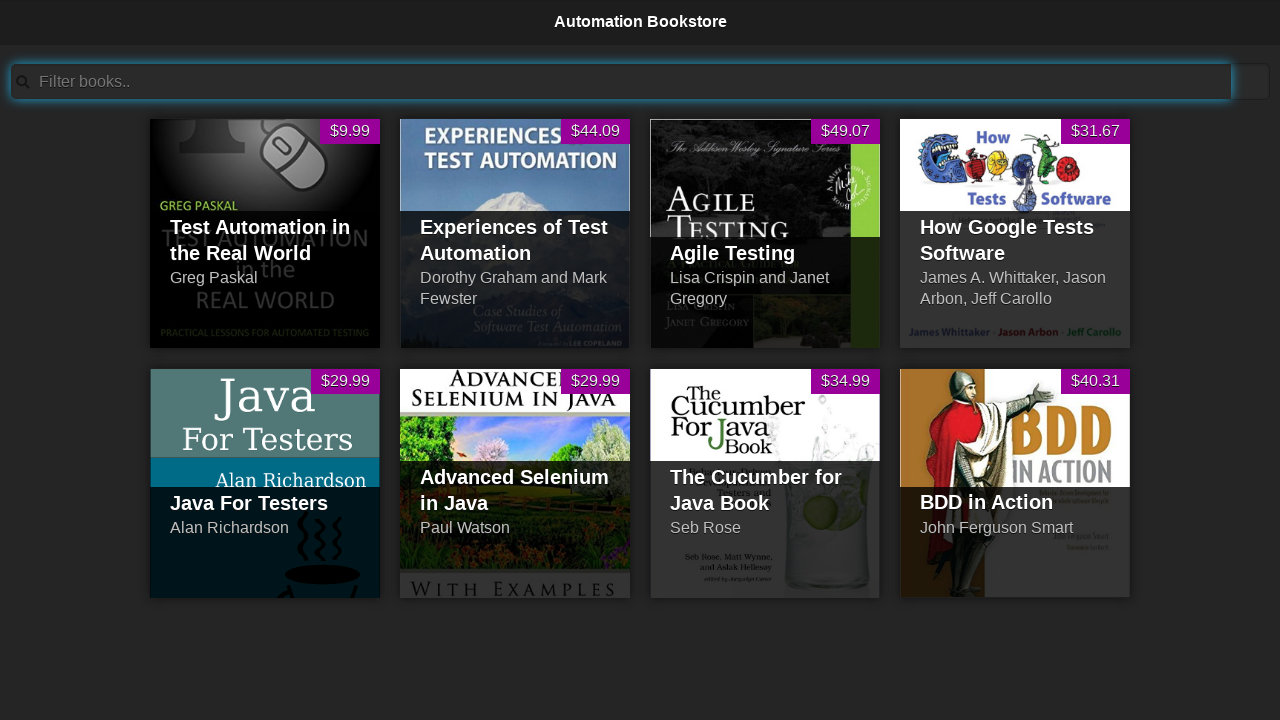

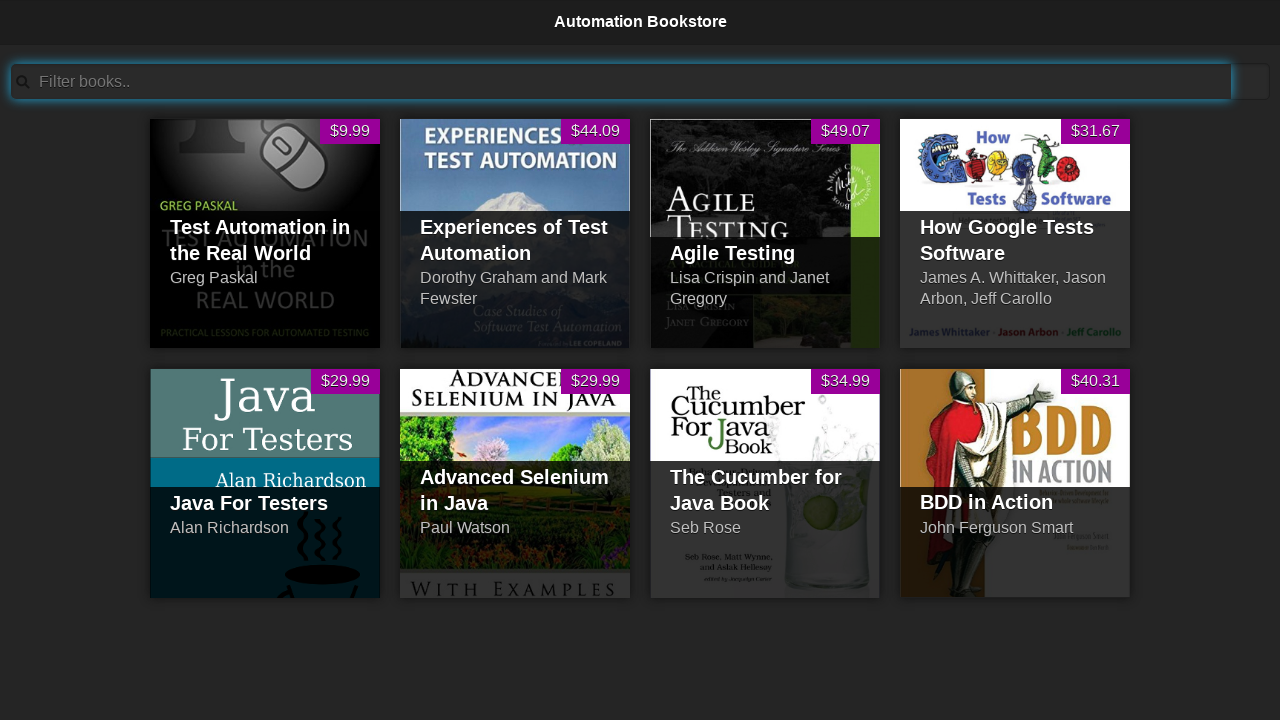